Navigates to the NFL homepage and verifies that the page title matches the expected value for the official NFL website.

Starting URL: http://nfl.com/

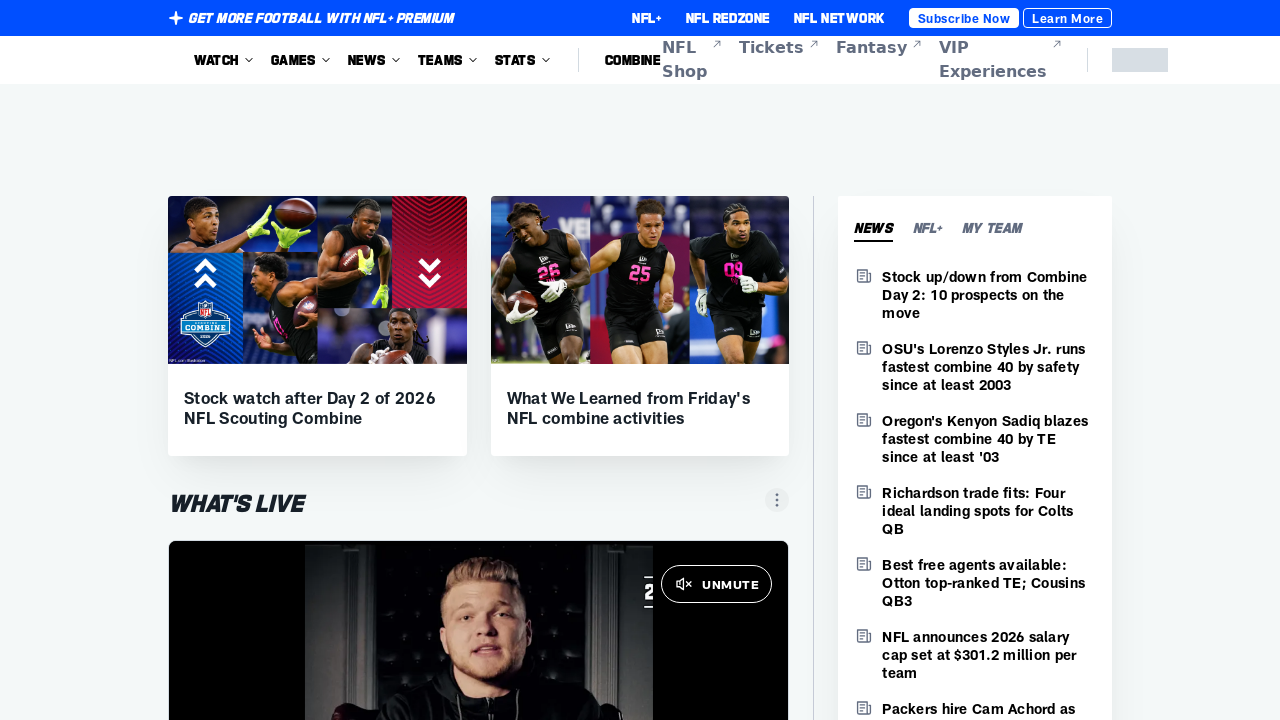

Waited for page to reach domcontentloaded state
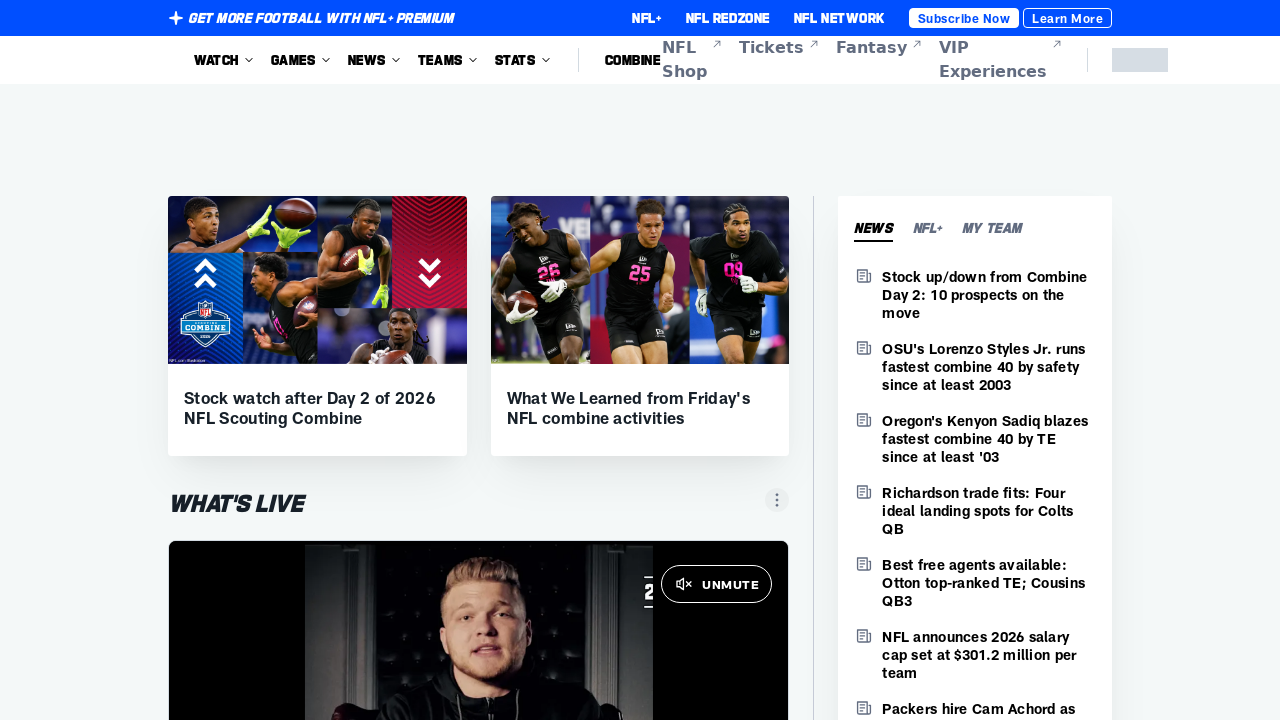

Retrieved page title: NFL.com | Official Site of the National Football League
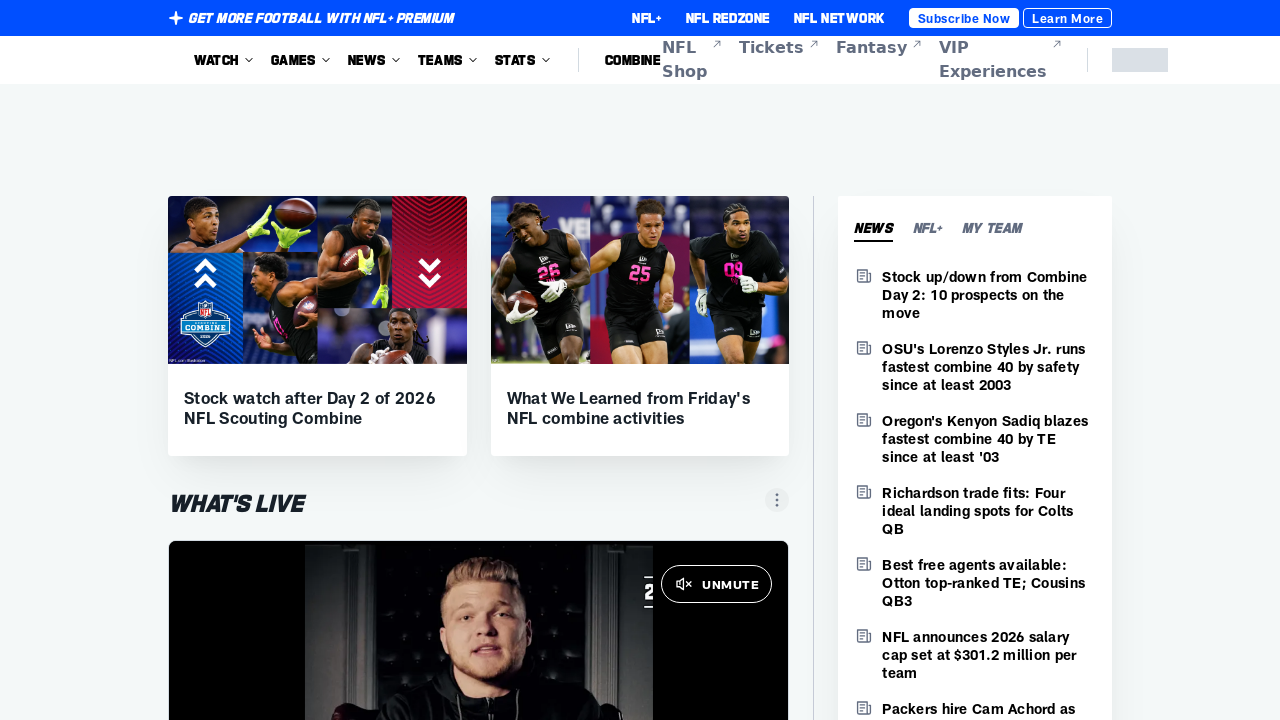

Verified page title contains 'NFL'
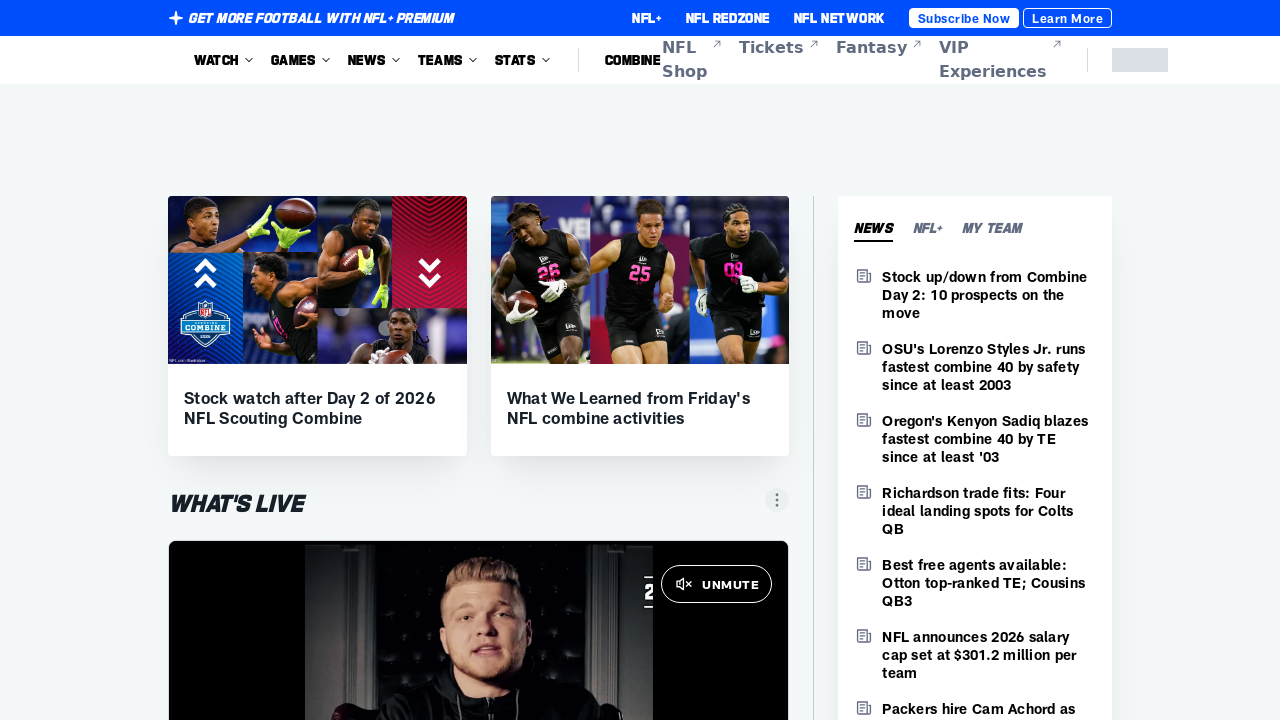

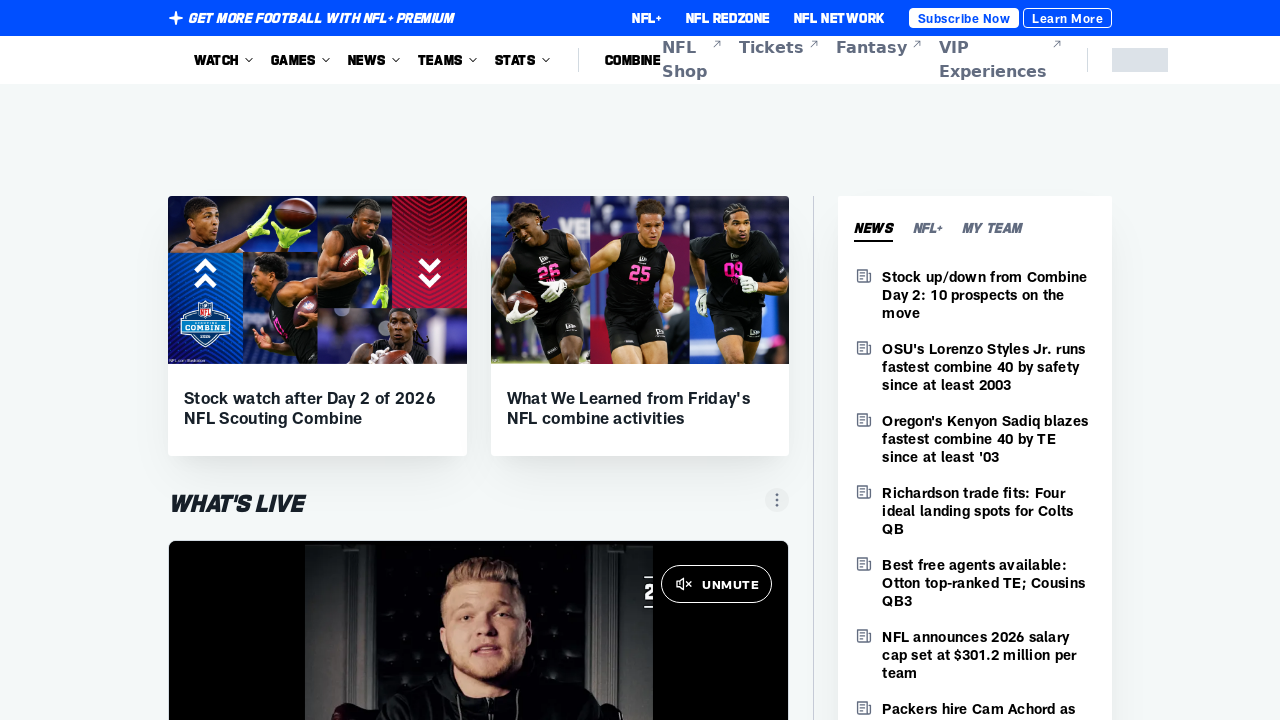